Tests the Python.org website search functionality by entering "pycon" in the search box and submitting the search form

Starting URL: http://www.python.org

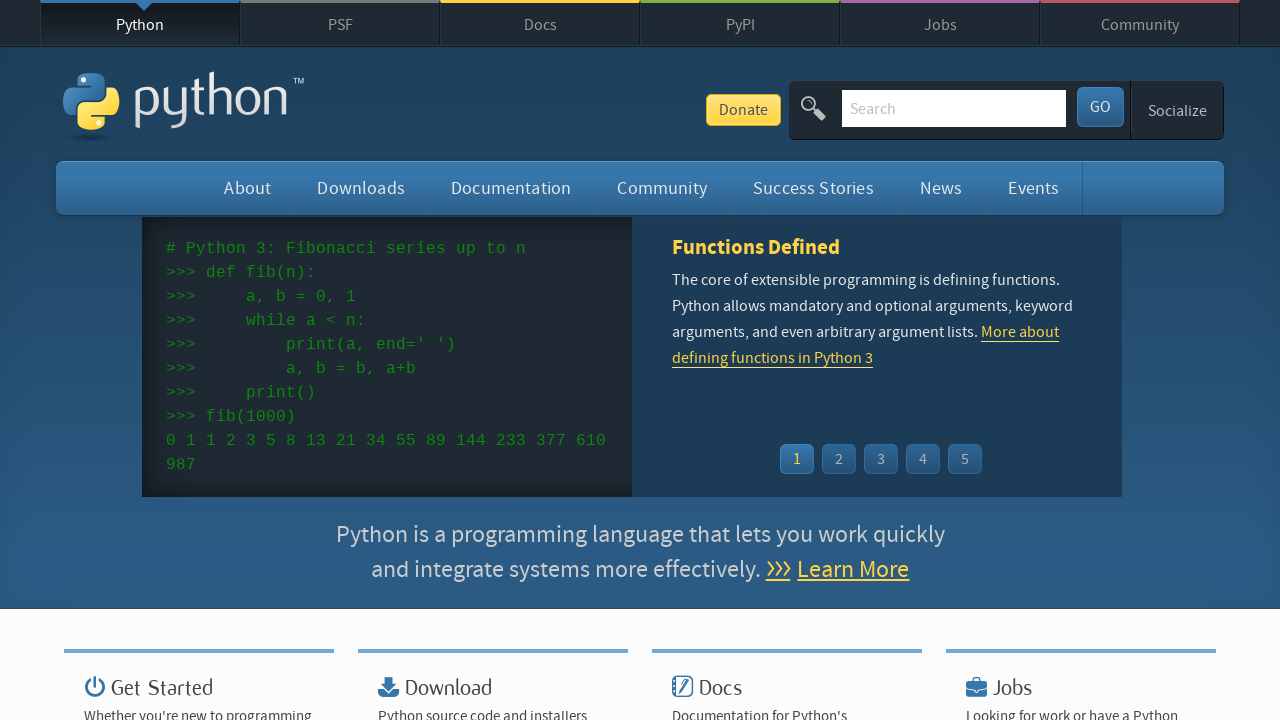

Cleared the search box on input[name='q']
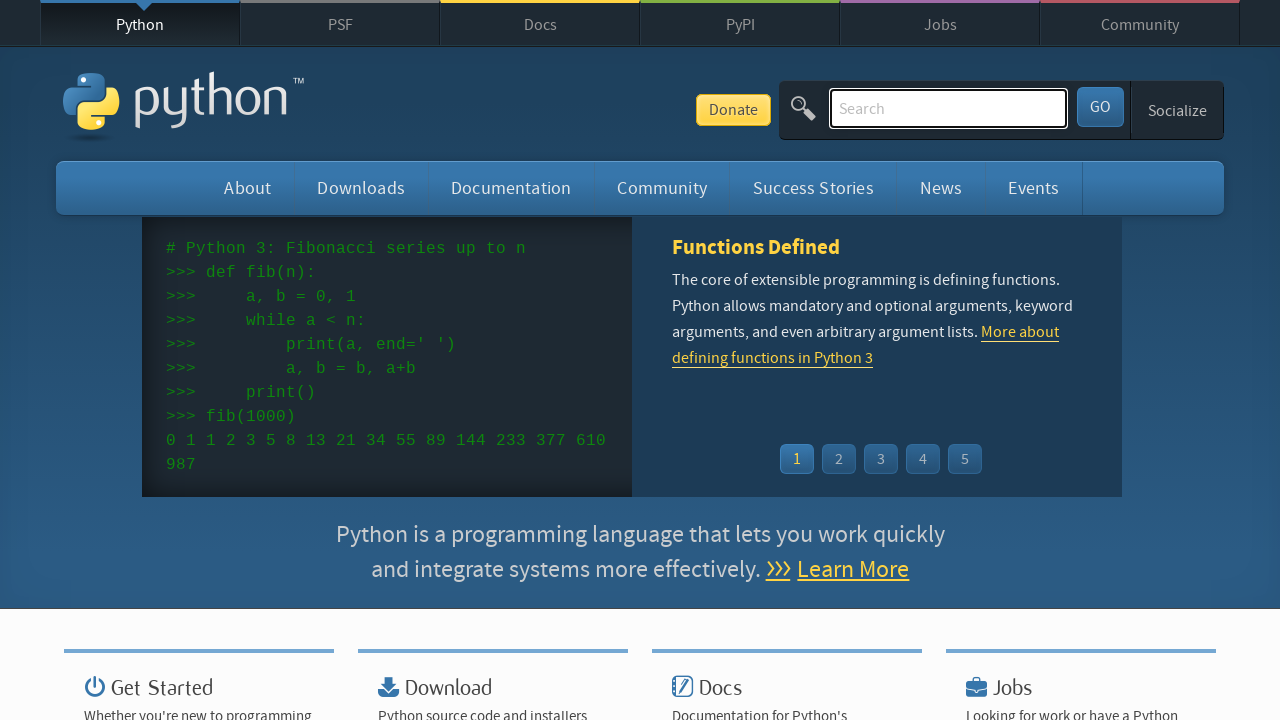

Entered 'pycon' in the search box on input[name='q']
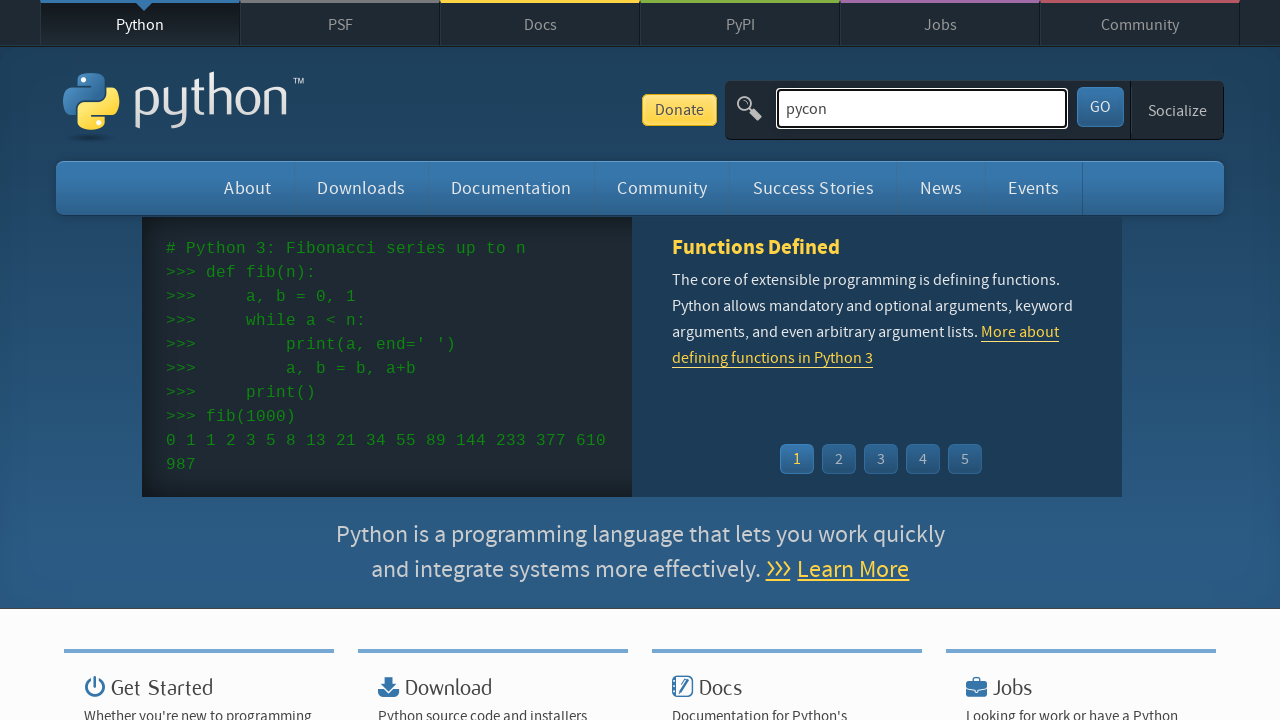

Submitted the search form by pressing Enter on input[name='q']
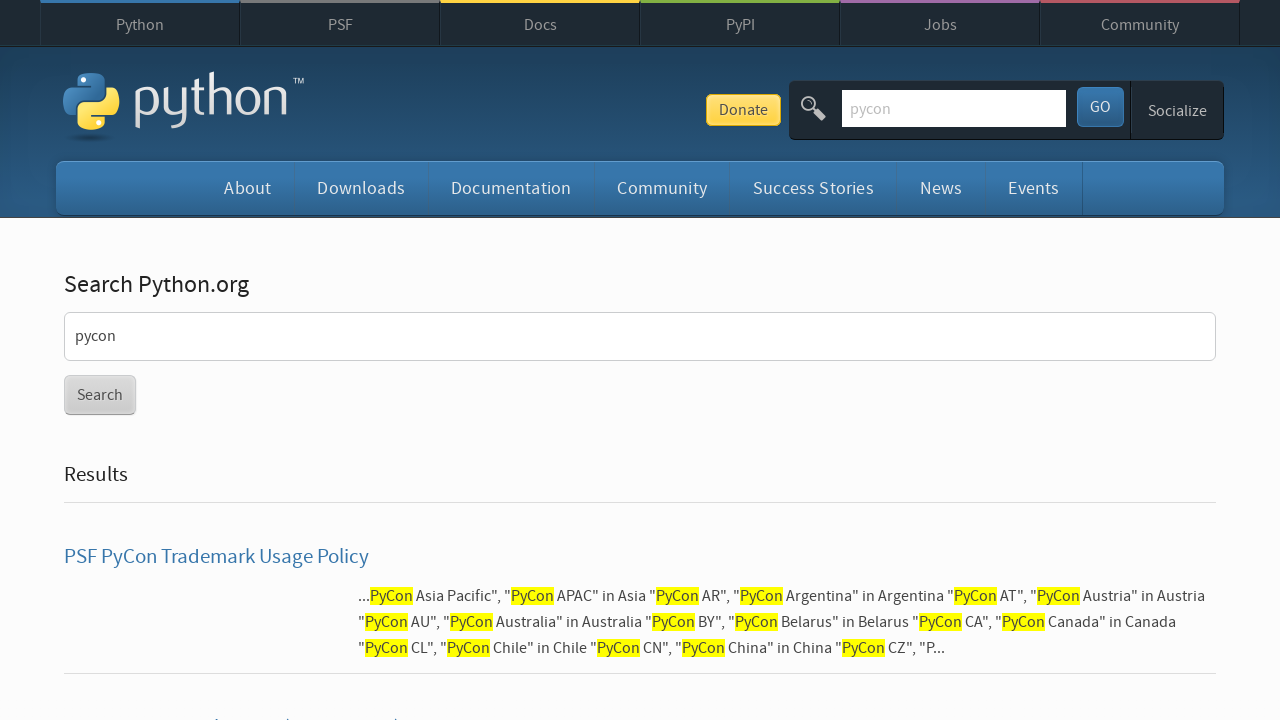

Search results page loaded
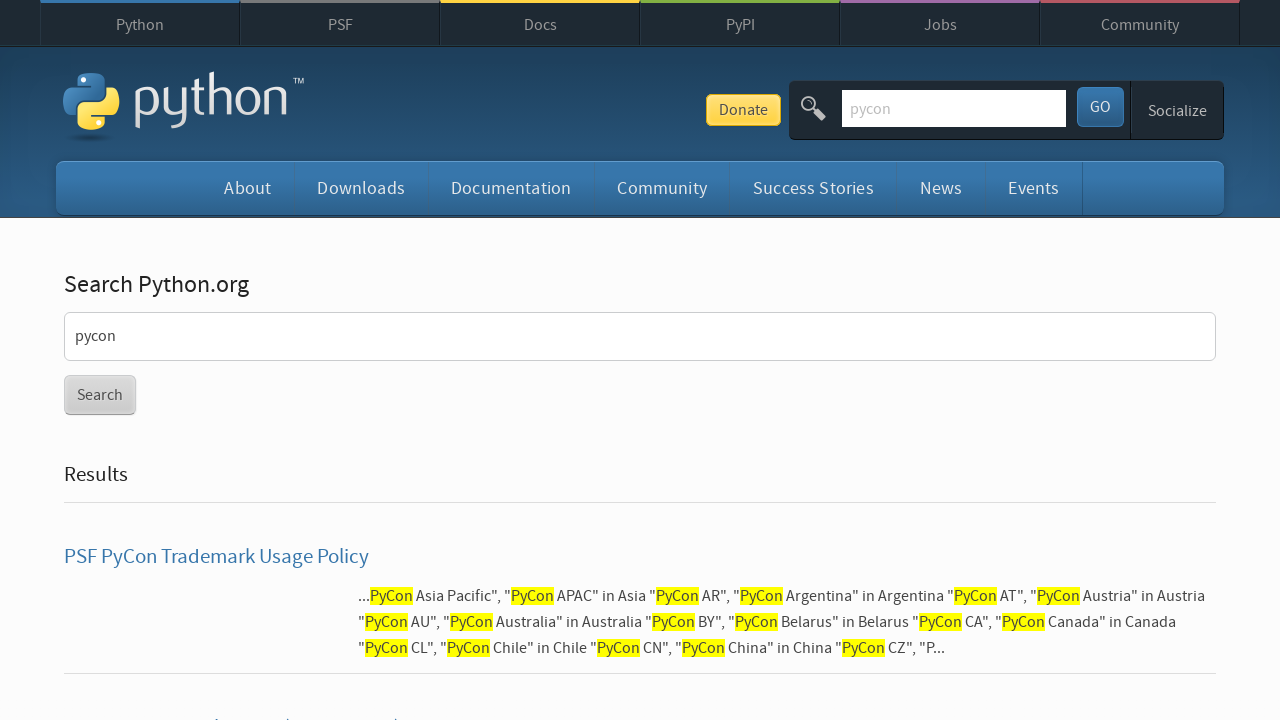

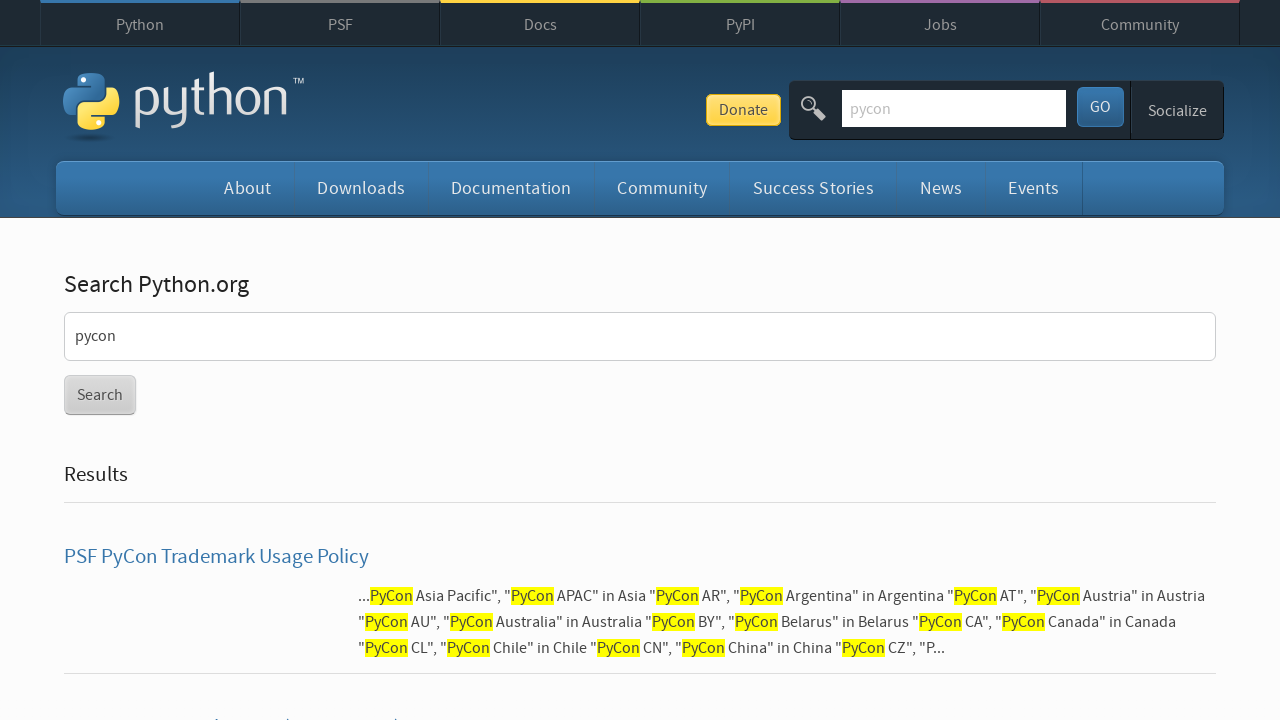